Tests JavaScript alert by clicking a button to trigger alert, verifying alert text, and accepting it

Starting URL: https://automationfc.github.io/basic-form/index.html

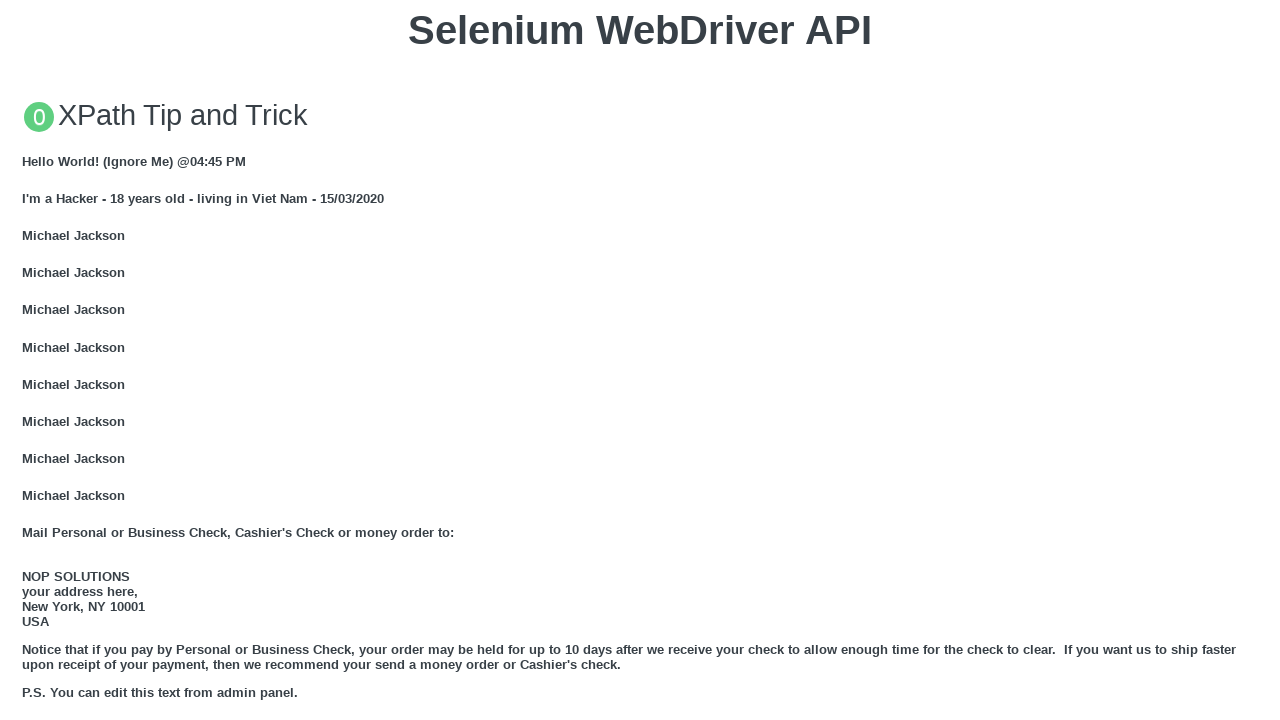

Clicked button to trigger JavaScript alert at (640, 360) on xpath=//button[text()='Click for JS Alert']
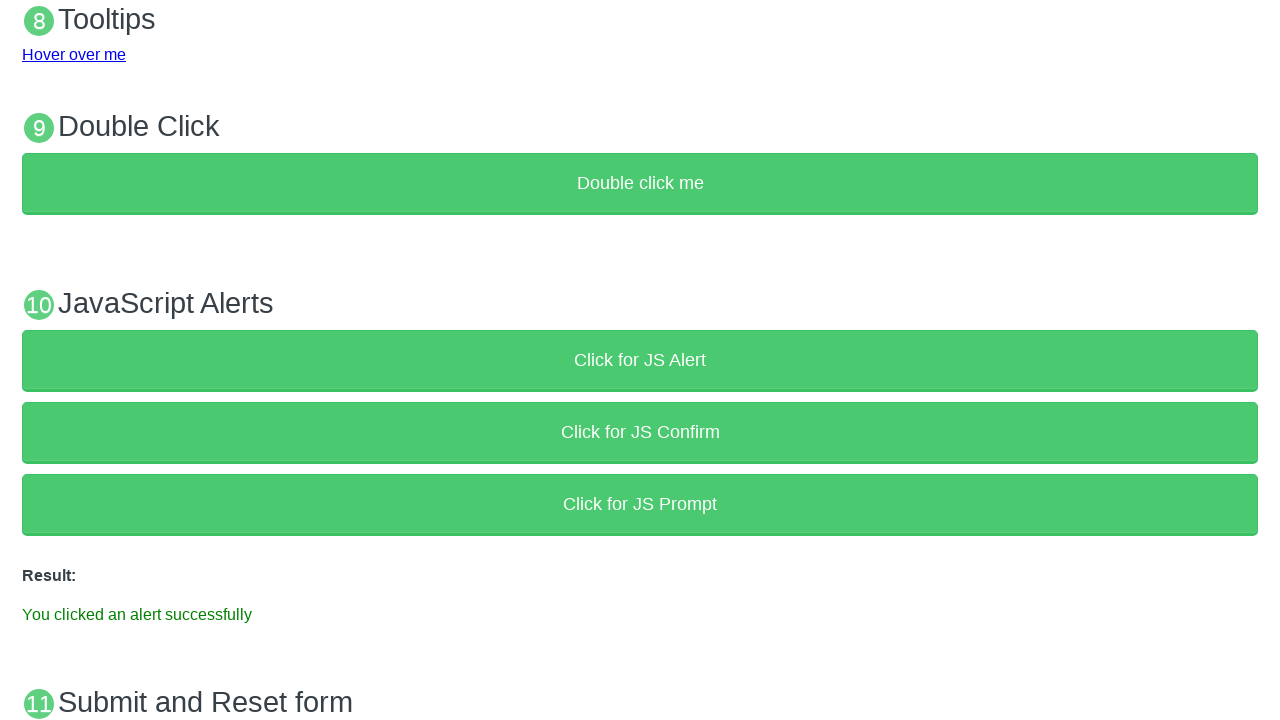

Set up alert dialog handler to accept alert
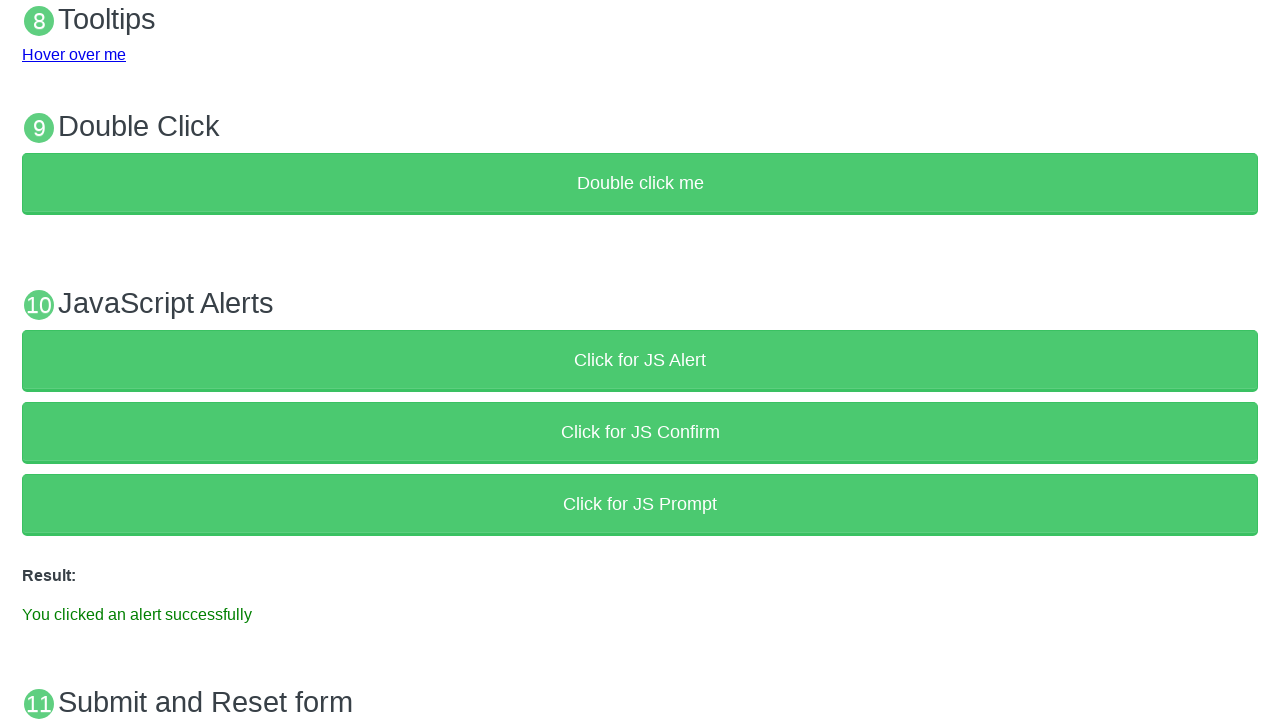

Verified success message is displayed after accepting alert
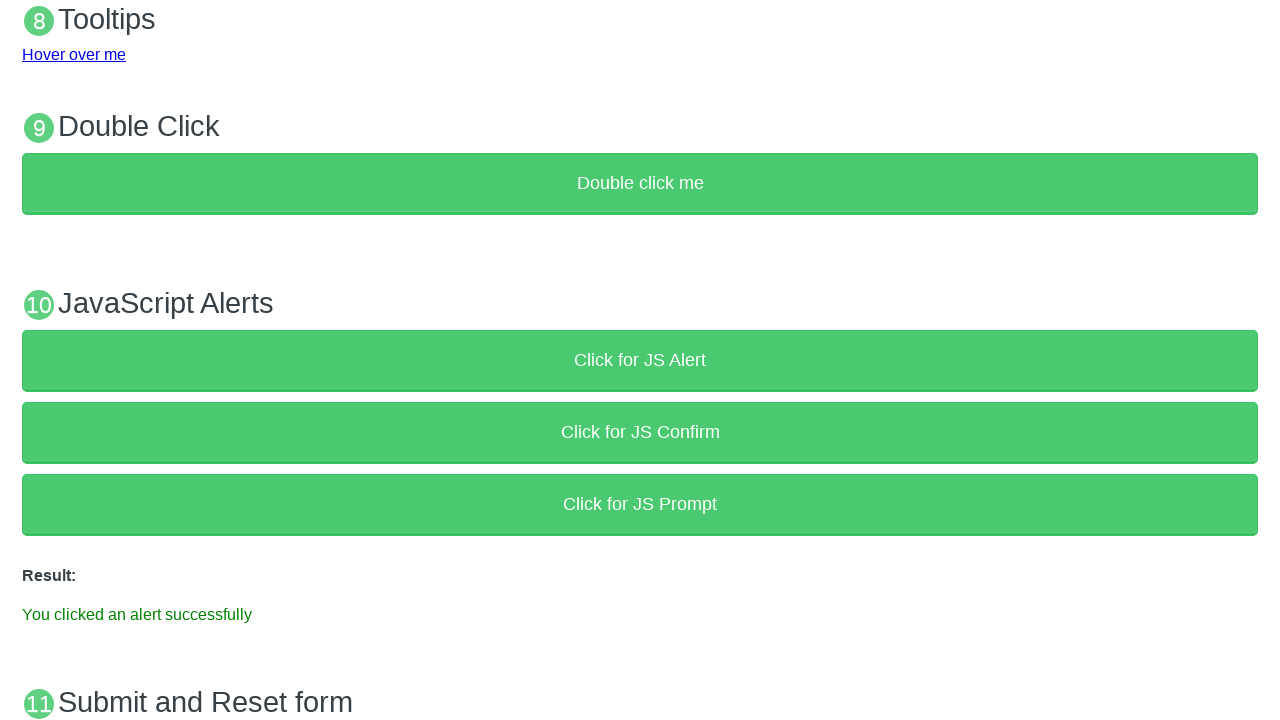

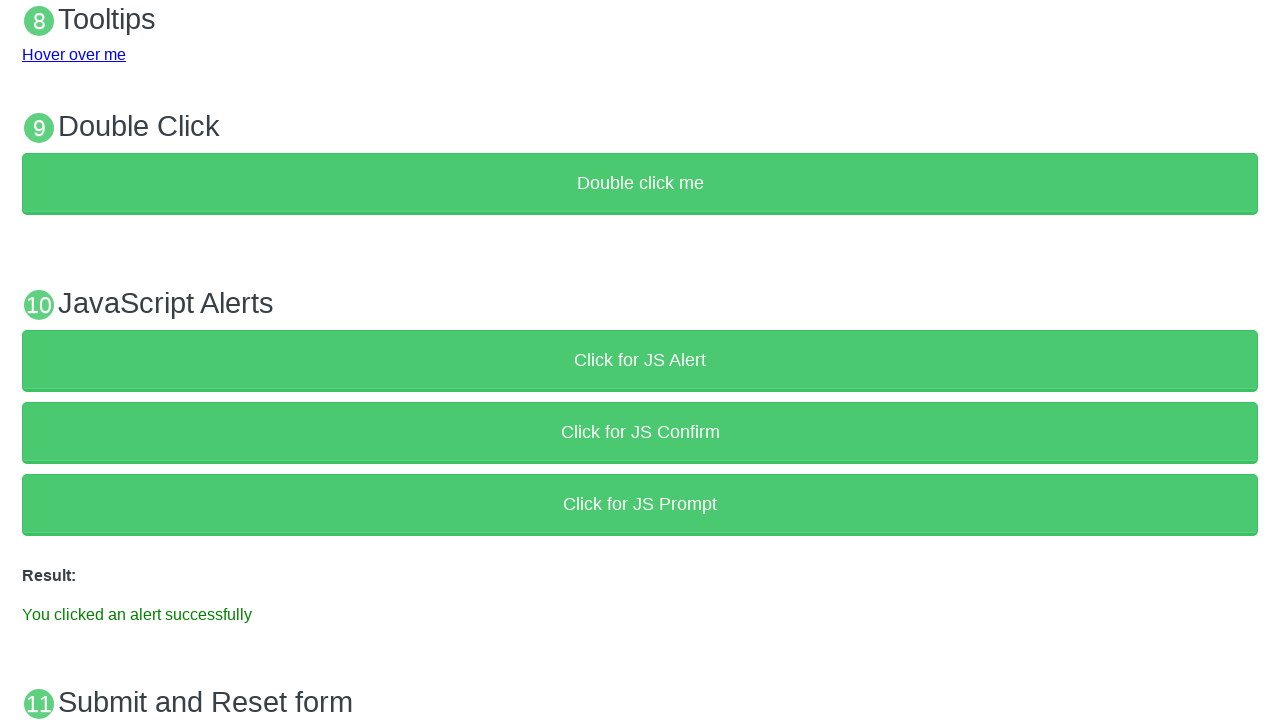